Tests password recovery form by entering an email address and submitting to verify confirmation message appears.

Starting URL: https://qa-practice.netlify.app/recover-password

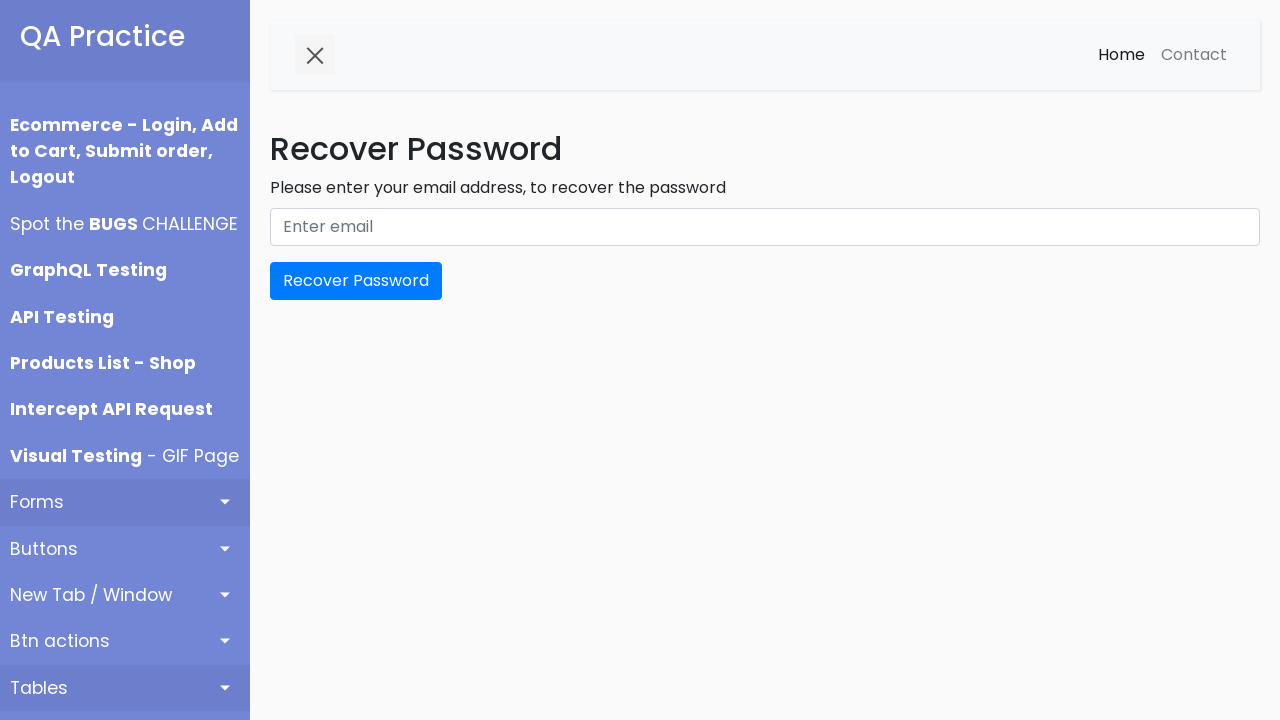

Filled email field with 'testuser2024@gmail.com' on #email
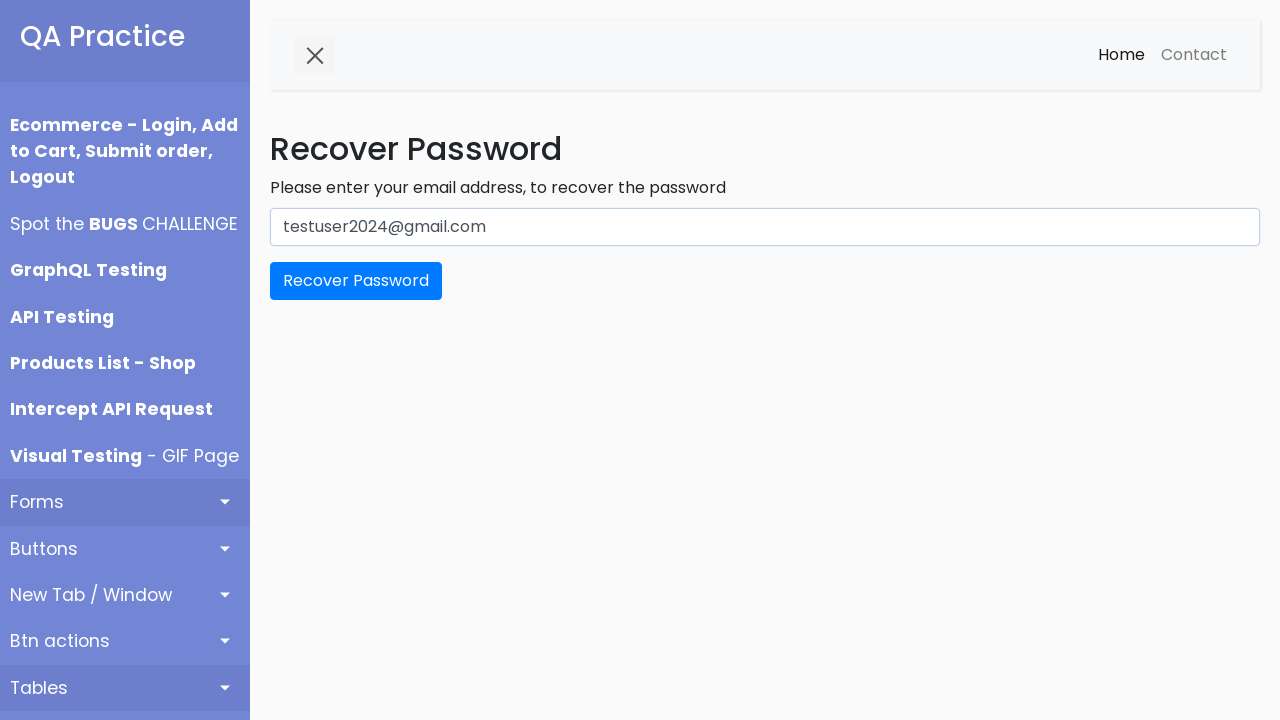

Clicked submit button to recover password at (356, 281) on button[type='submit']
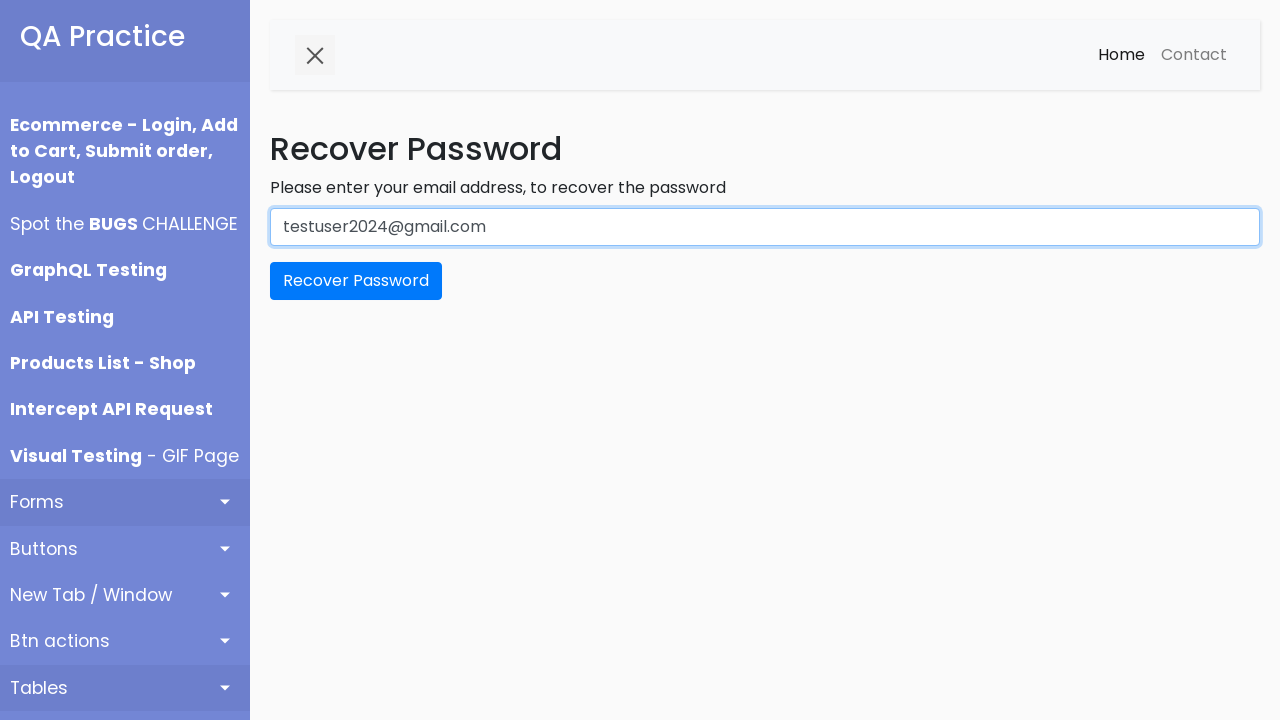

Password recovery confirmation message appeared
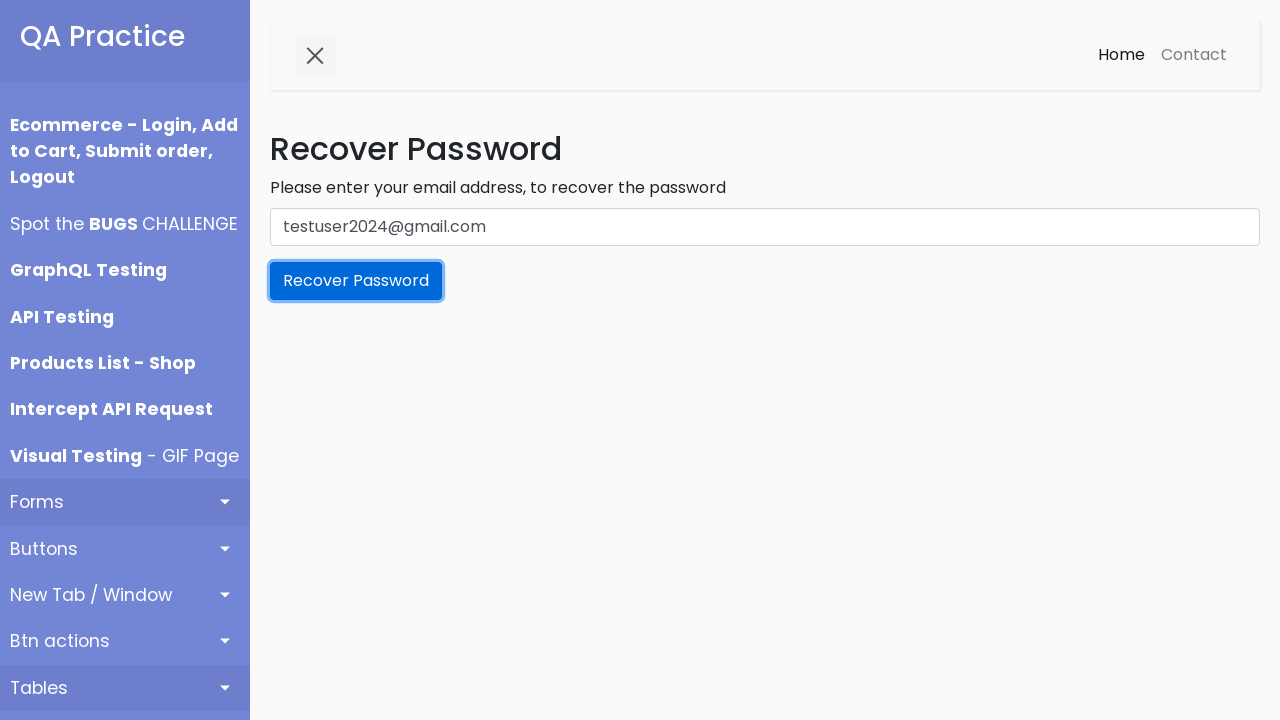

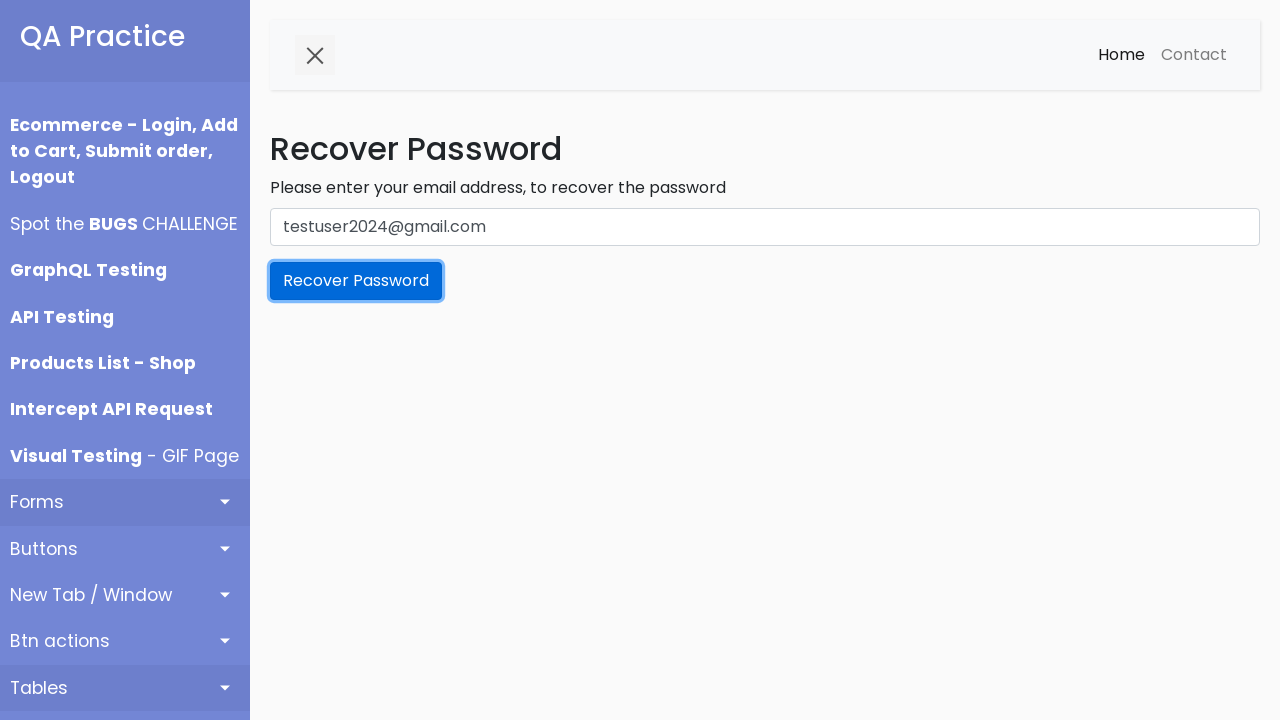